Tests the contact form functionality by navigating to the contact page, verifying logo and page elements, and filling in name and email fields

Starting URL: https://www.hyrtutorials.com/p/alertsdemo.html

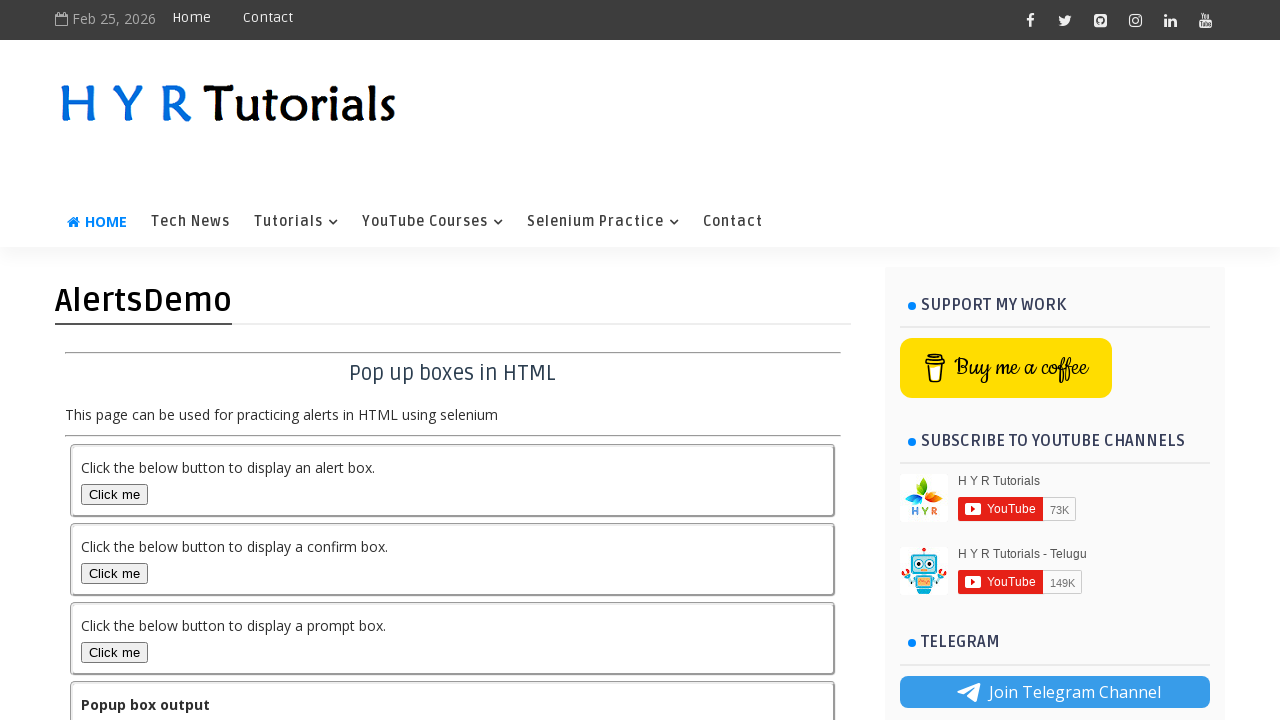

Clicked on Contact link at (733, 222) on (//a[text()='Contact'])[2]
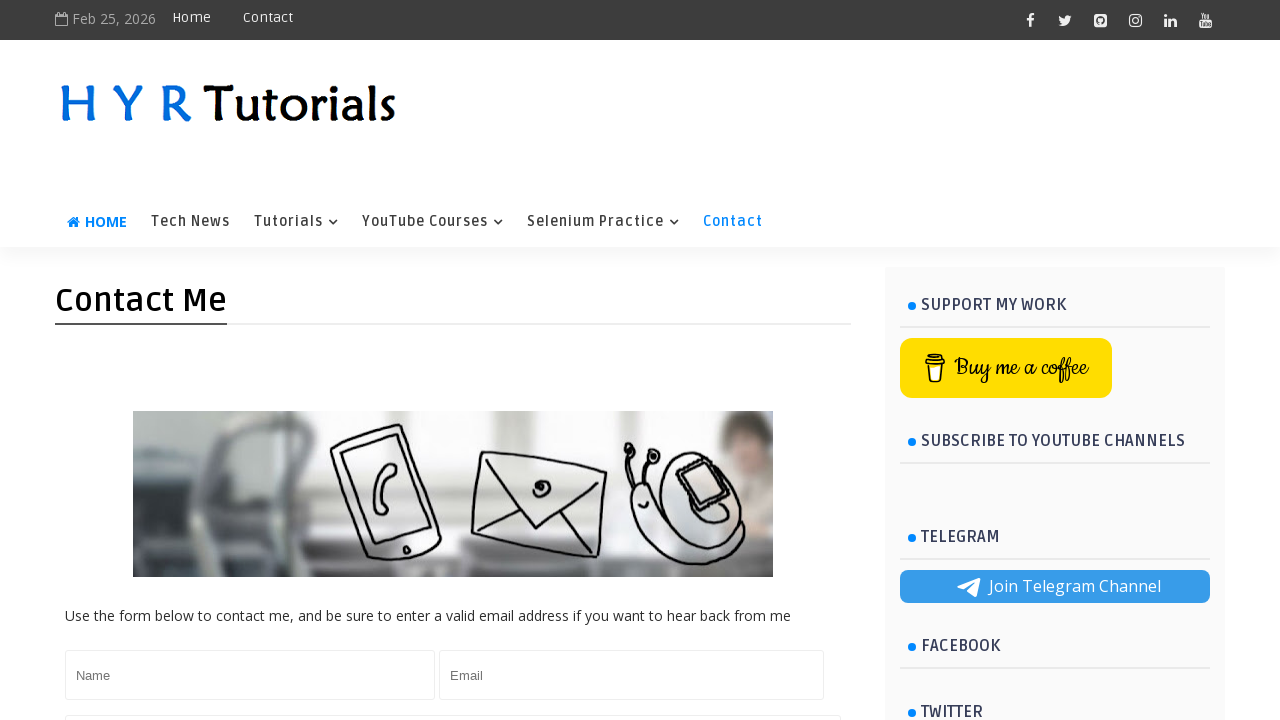

Contact page title loaded and verified
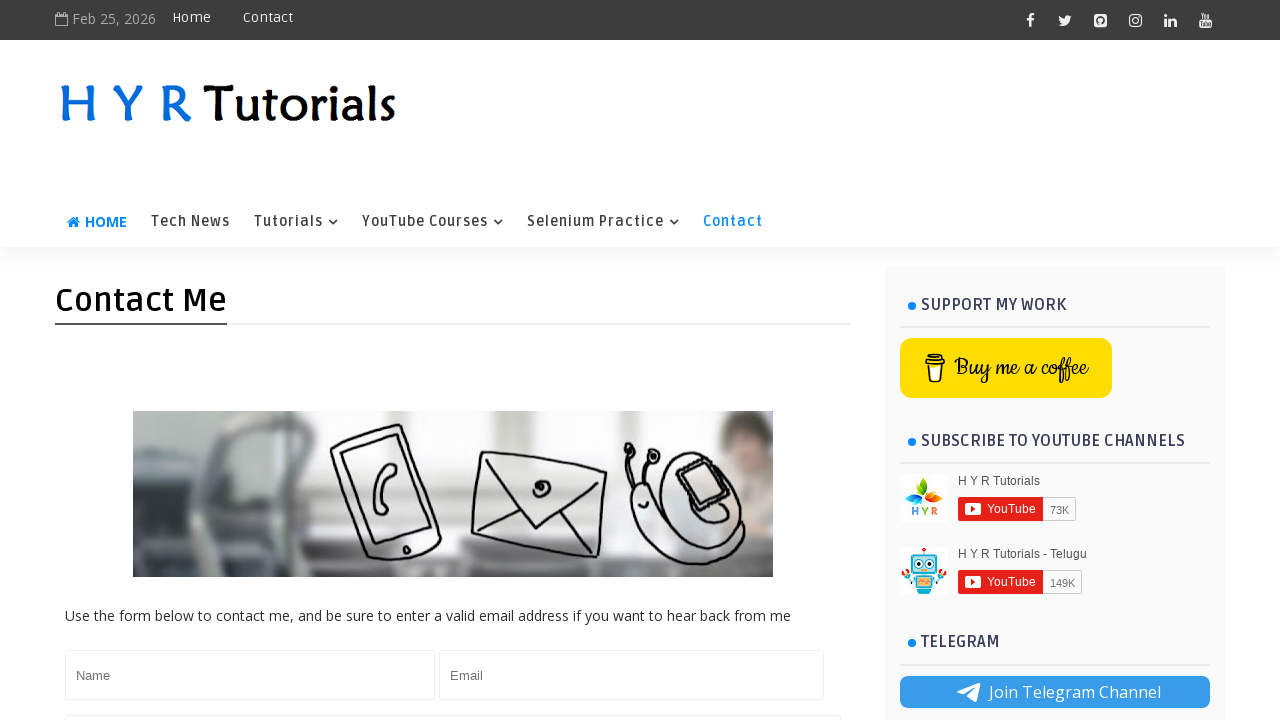

HYR logo verified as displayed
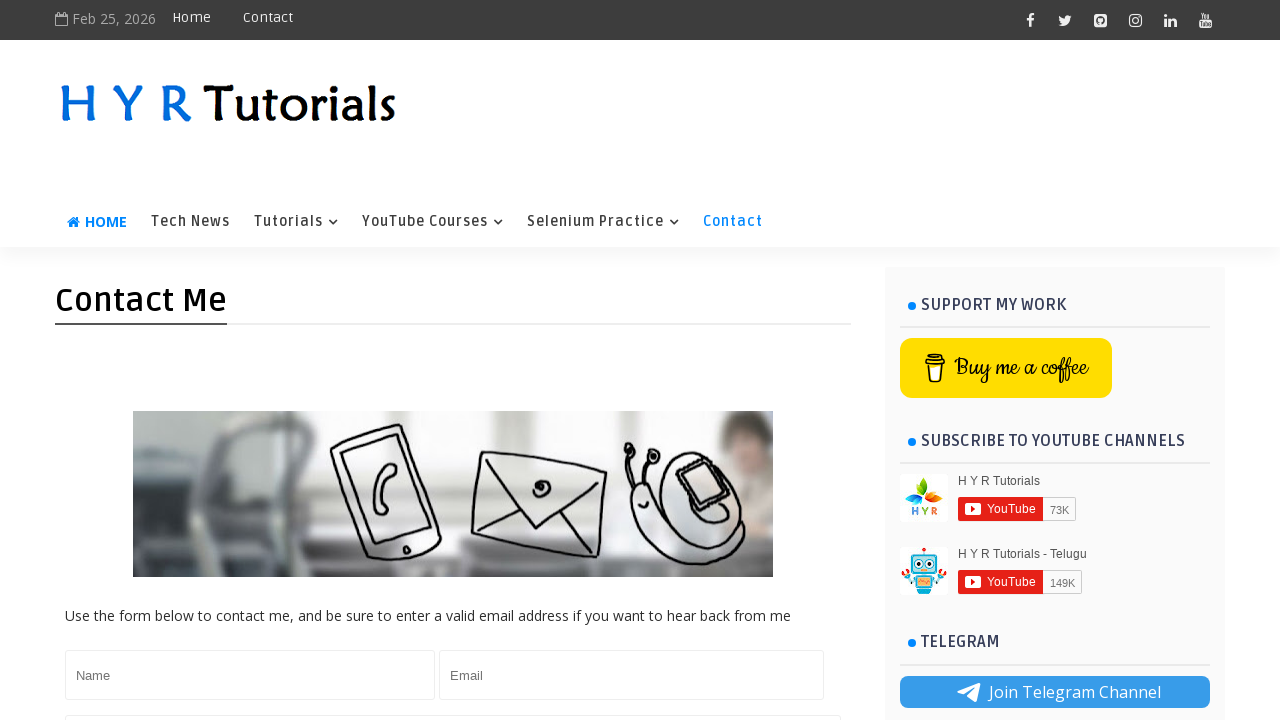

Filled Name field with 'SivaKrishna' on //input[@class='contact-form-name' and @placeholder='Name']
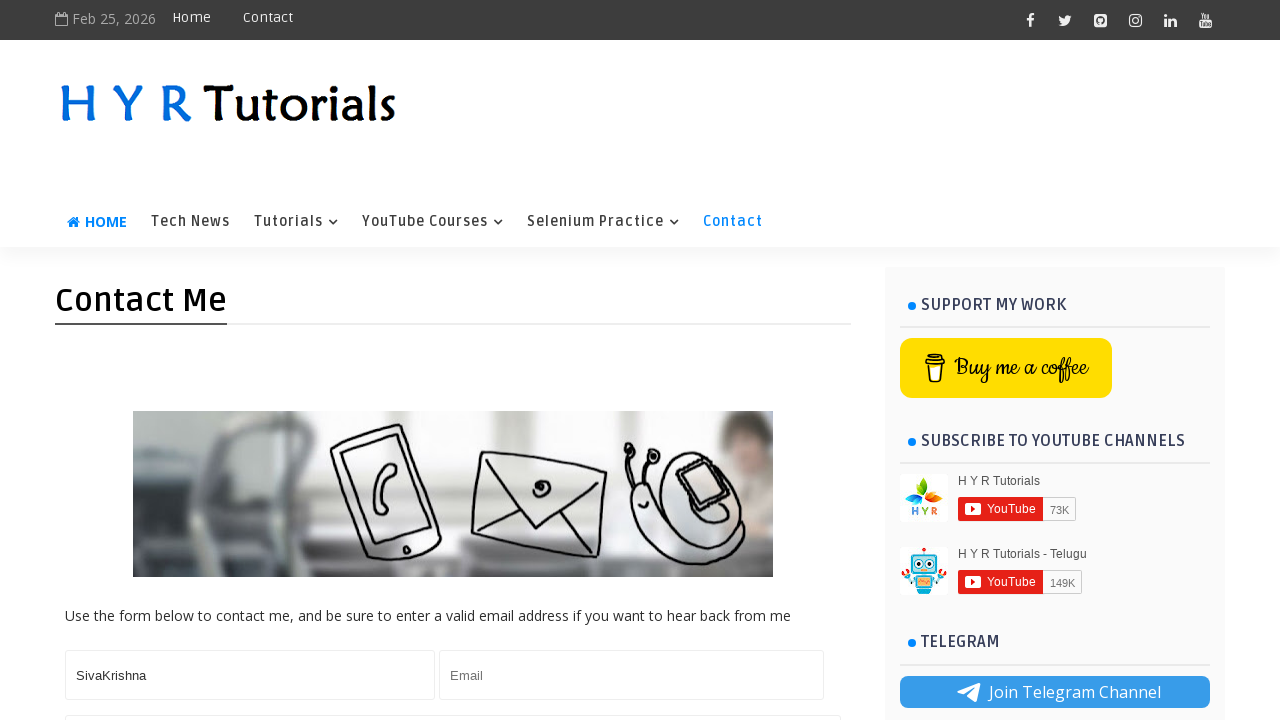

Filled Email field with 'SivaKrishna@1234.com' on (//input[@id='ContactForm1_contact-form-email'])[1]
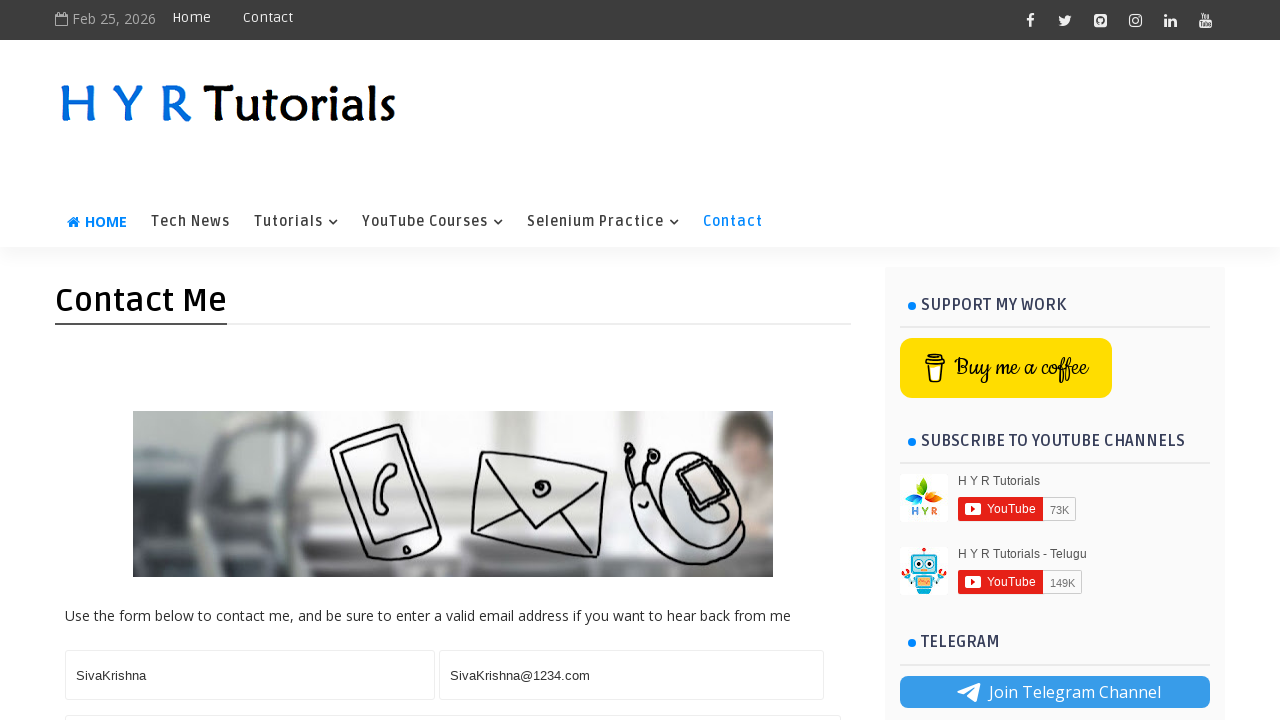

Navigation menu elements verified as present
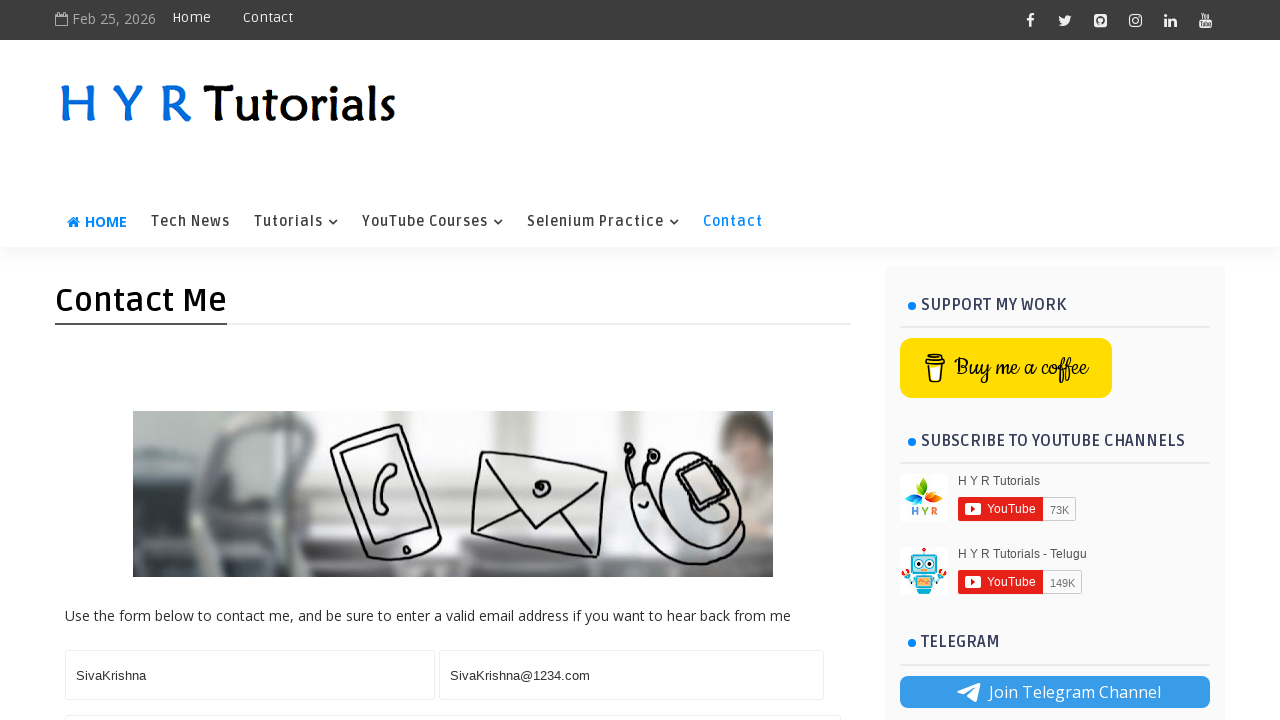

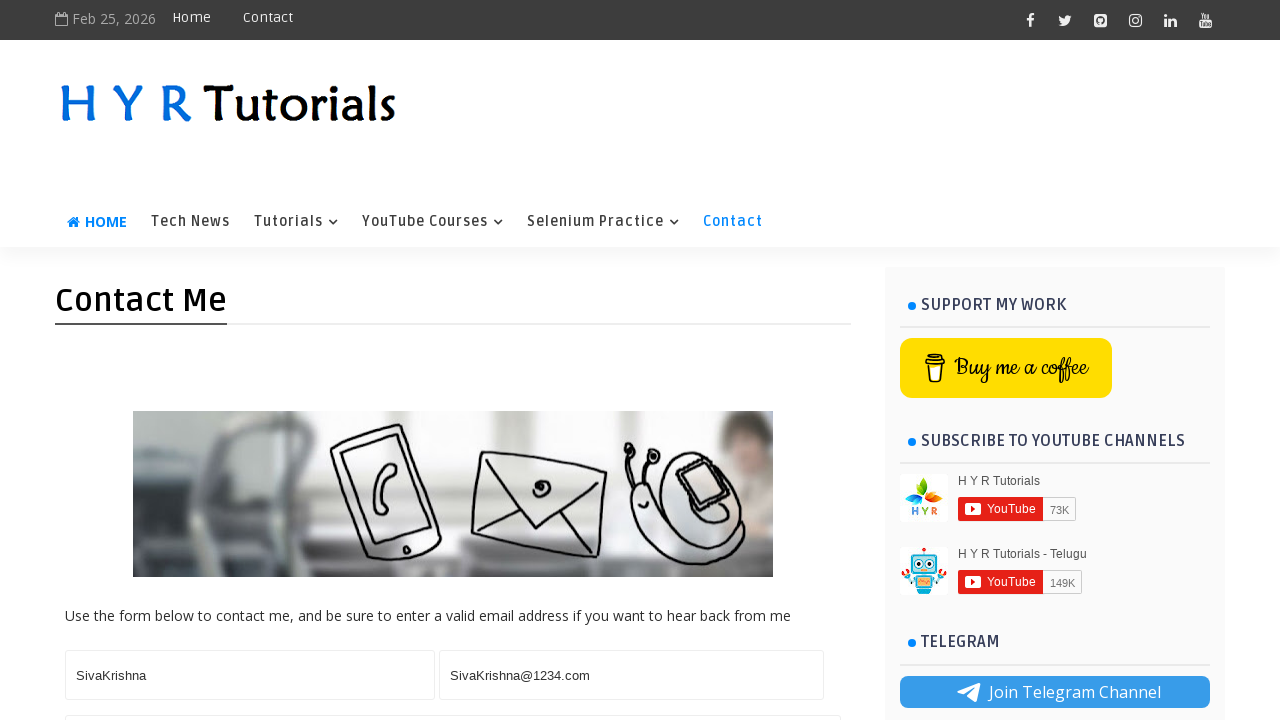